Tests a practice form by selecting a tool checkbox and a profession radio button

Starting URL: https://www.techlistic.com/p/selenium-practice-form.html

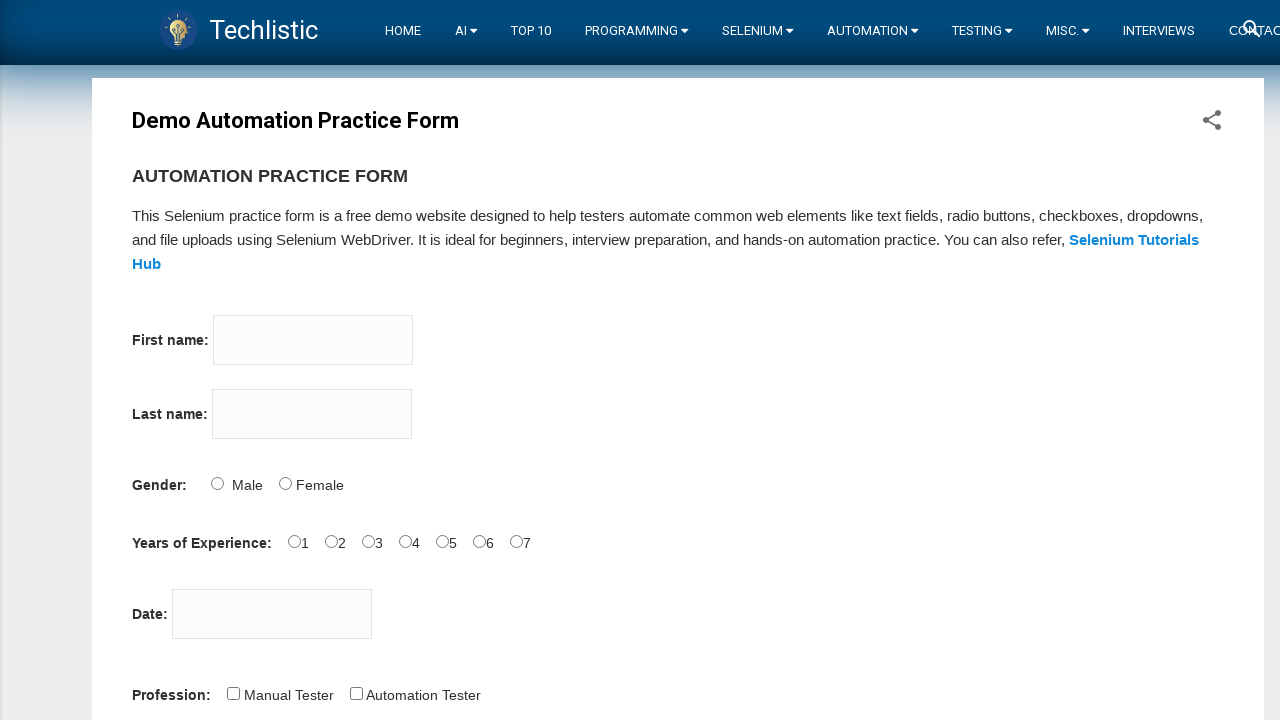

Clicked on the first tool checkbox at (346, 360) on #tool-1
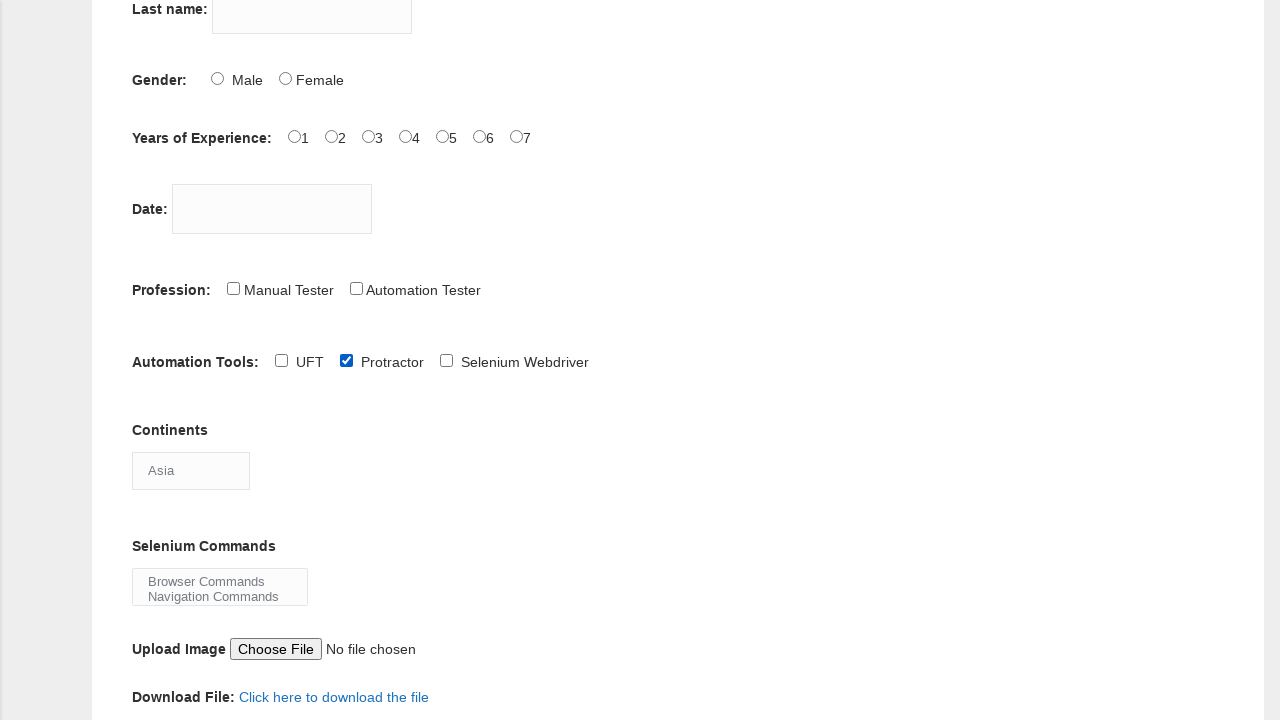

Clicked on the first profession radio button at (356, 288) on #profession-1
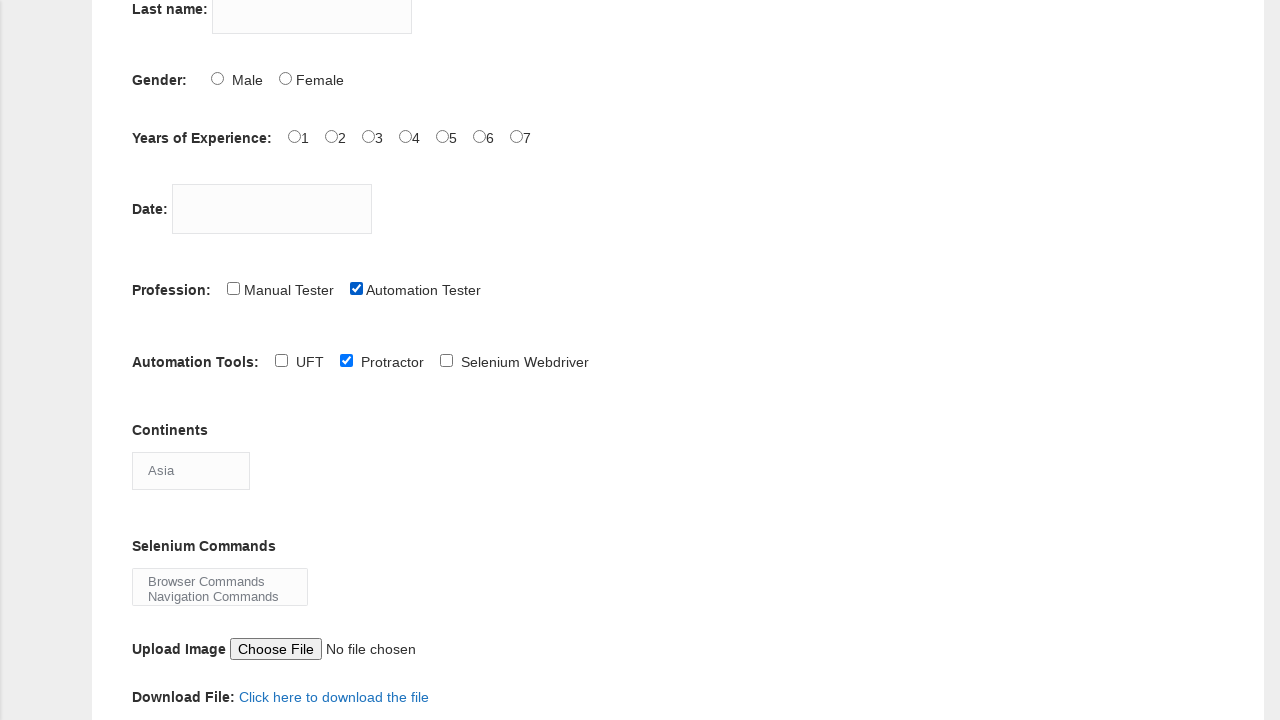

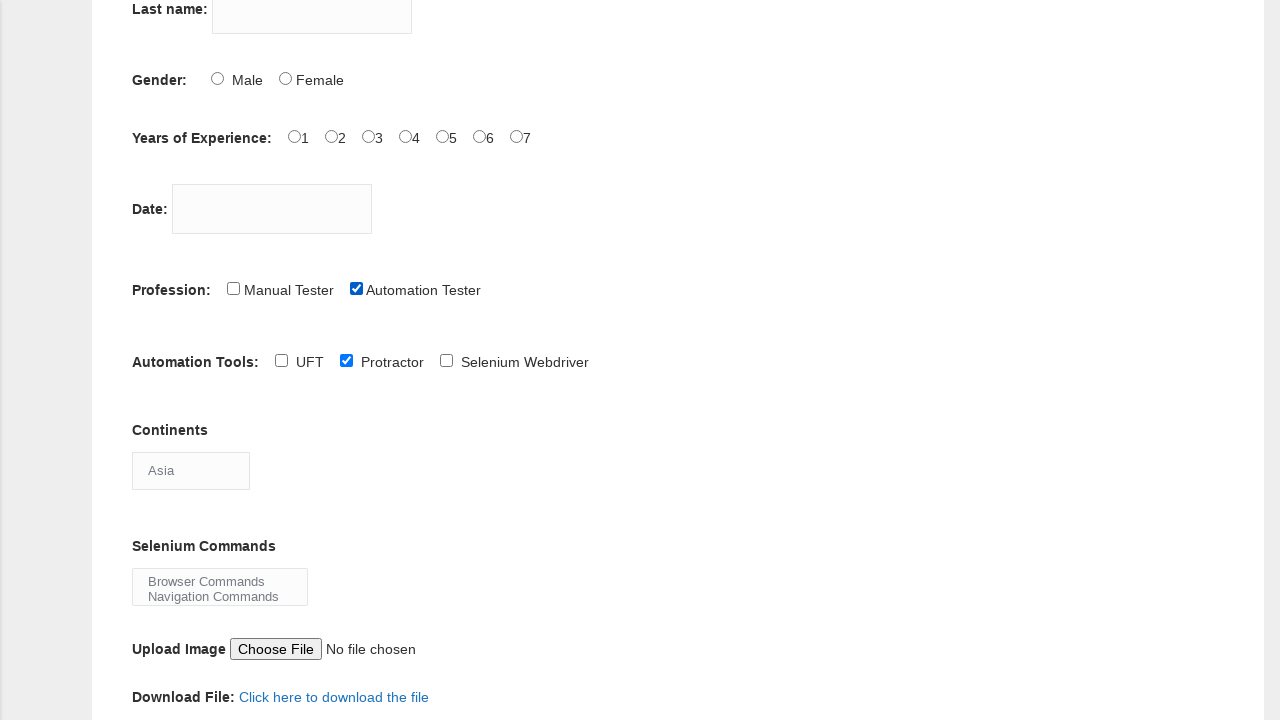